Tests table sorting functionality by clicking on the vegetable/fruit name column header and verifying that the items are sorted alphabetically

Starting URL: https://rahulshettyacademy.com/seleniumPractise/#/offers

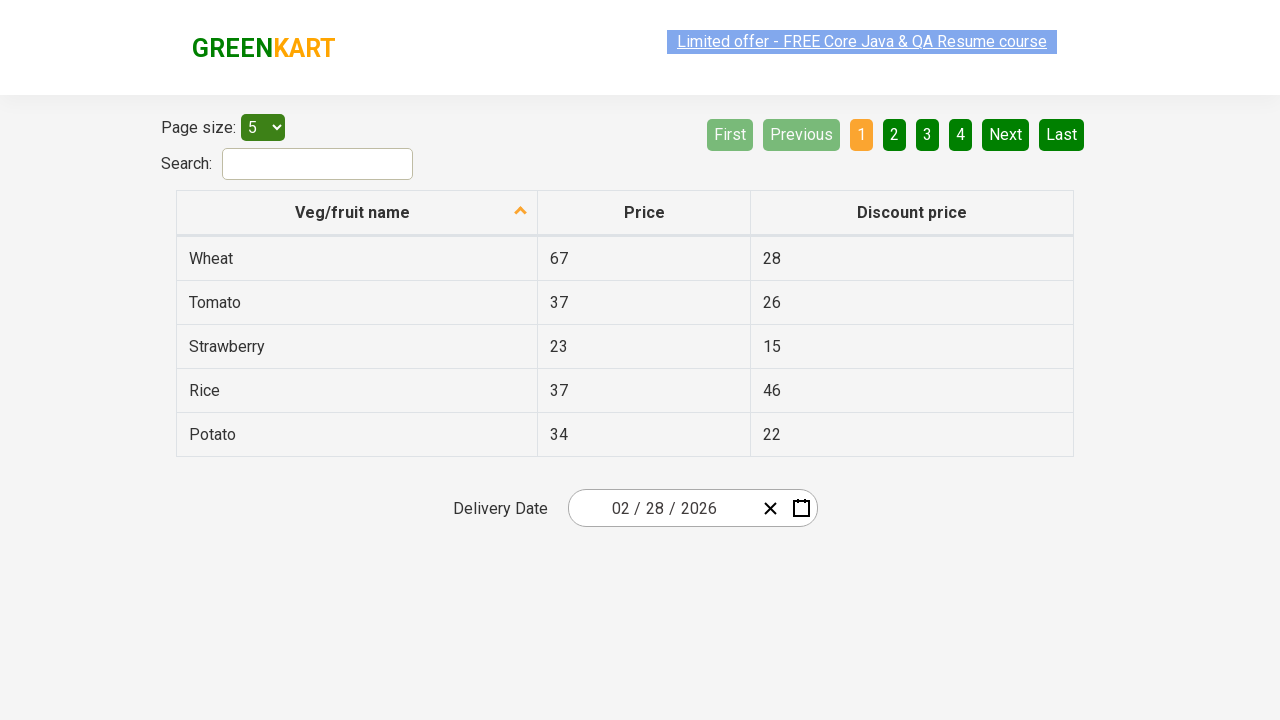

Waited for vegetable/fruit name column header to load
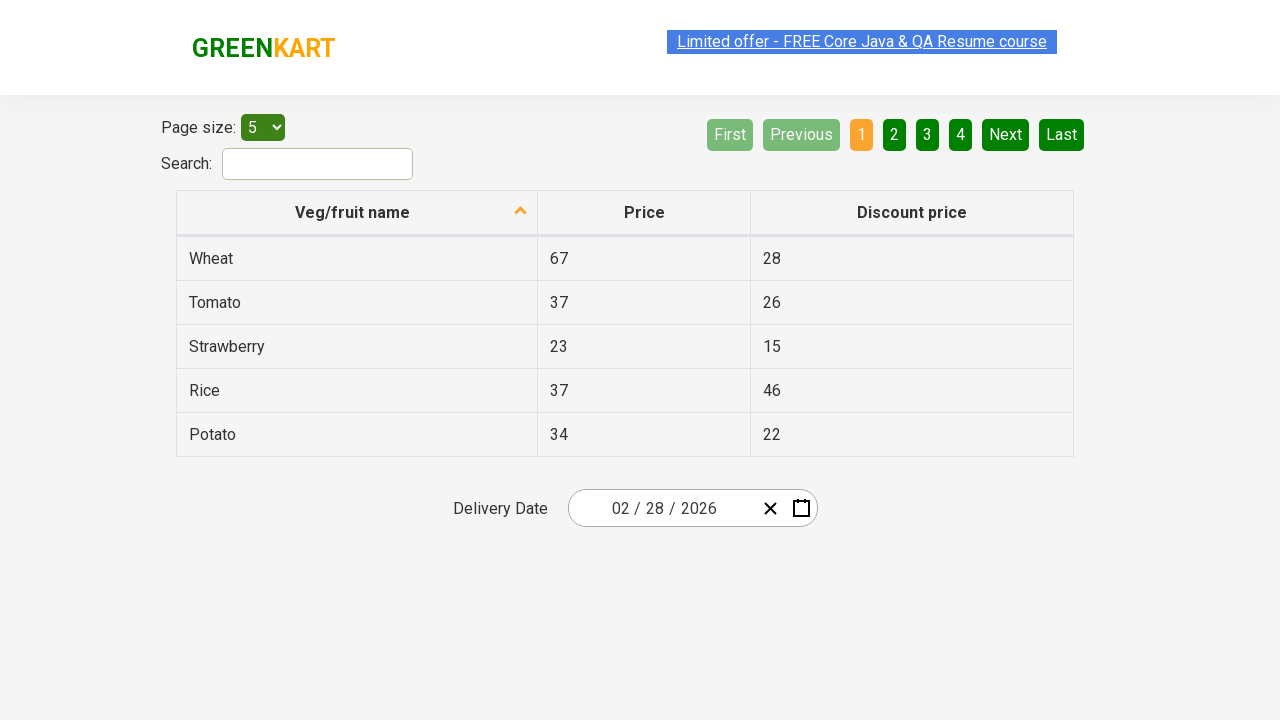

Clicked on vegetable/fruit name column header to trigger sorting at (357, 213) on xpath=//th[contains(@aria-label, 'Veg/fruit name')]
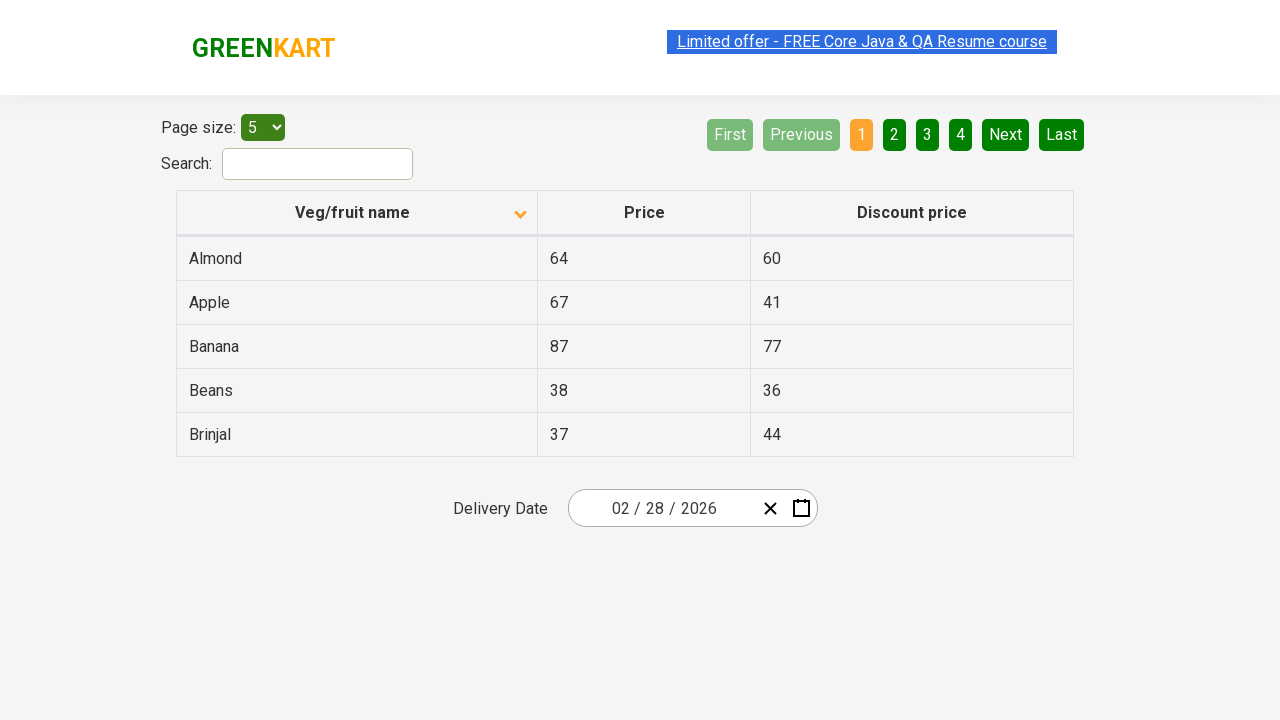

Waited 500ms for table to update after sorting
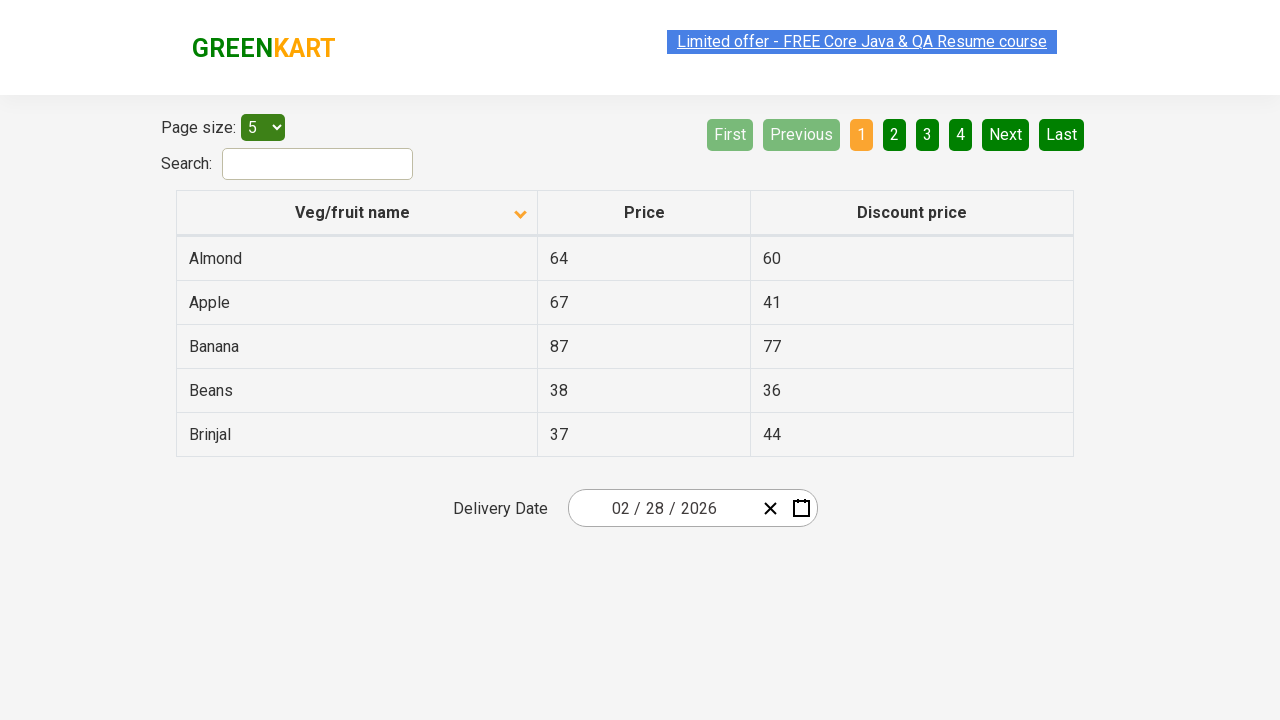

Retrieved all vegetable/fruit name cells from table
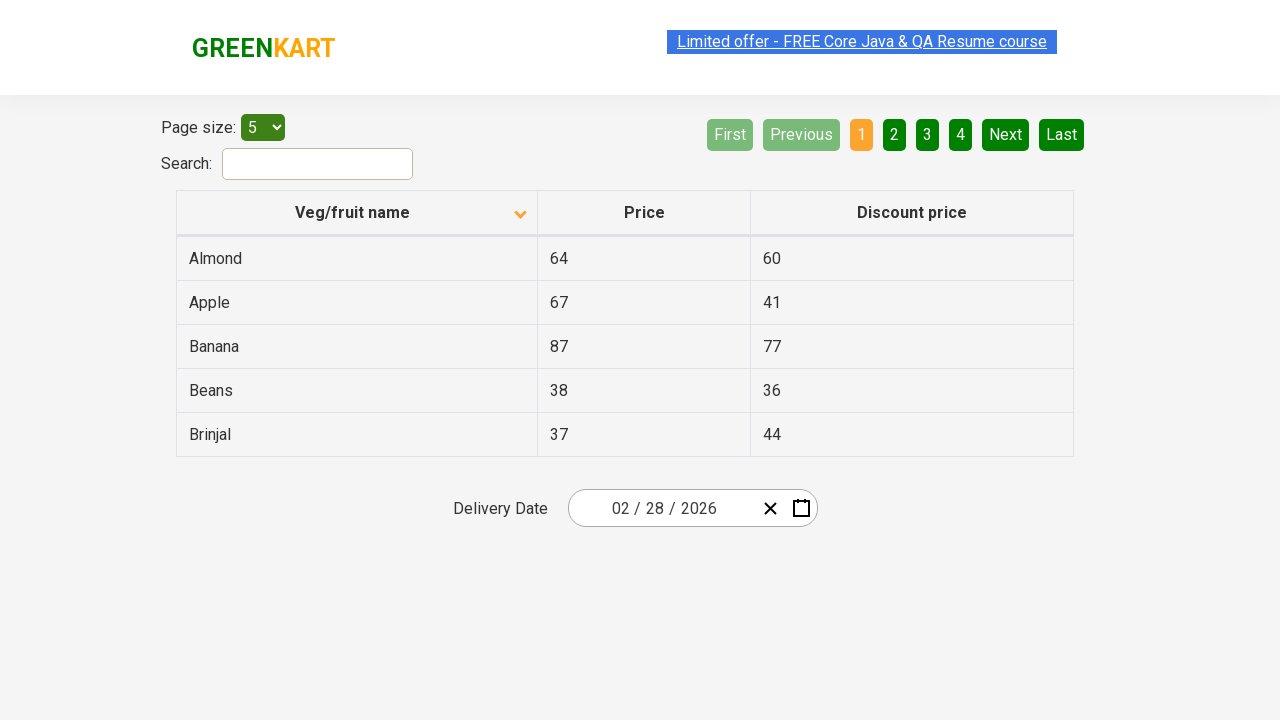

Extracted 5 vegetable/fruit names from table cells
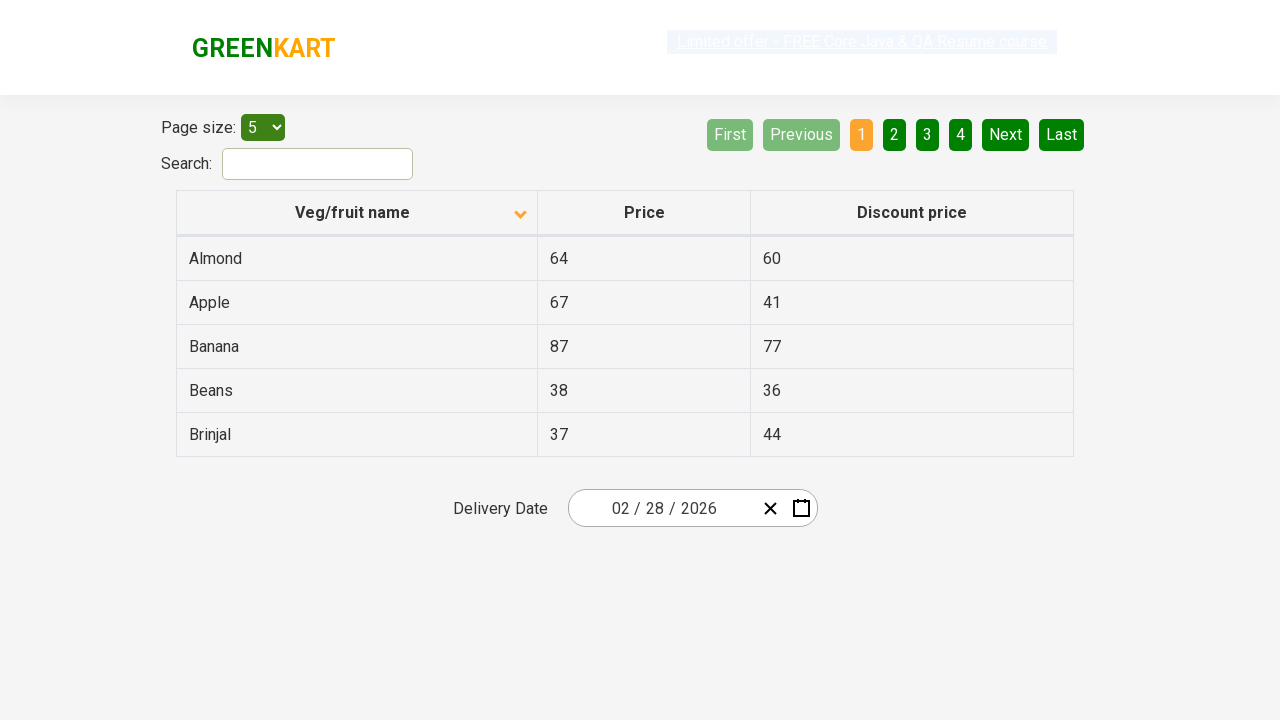

Created alphabetically sorted copy of names for comparison
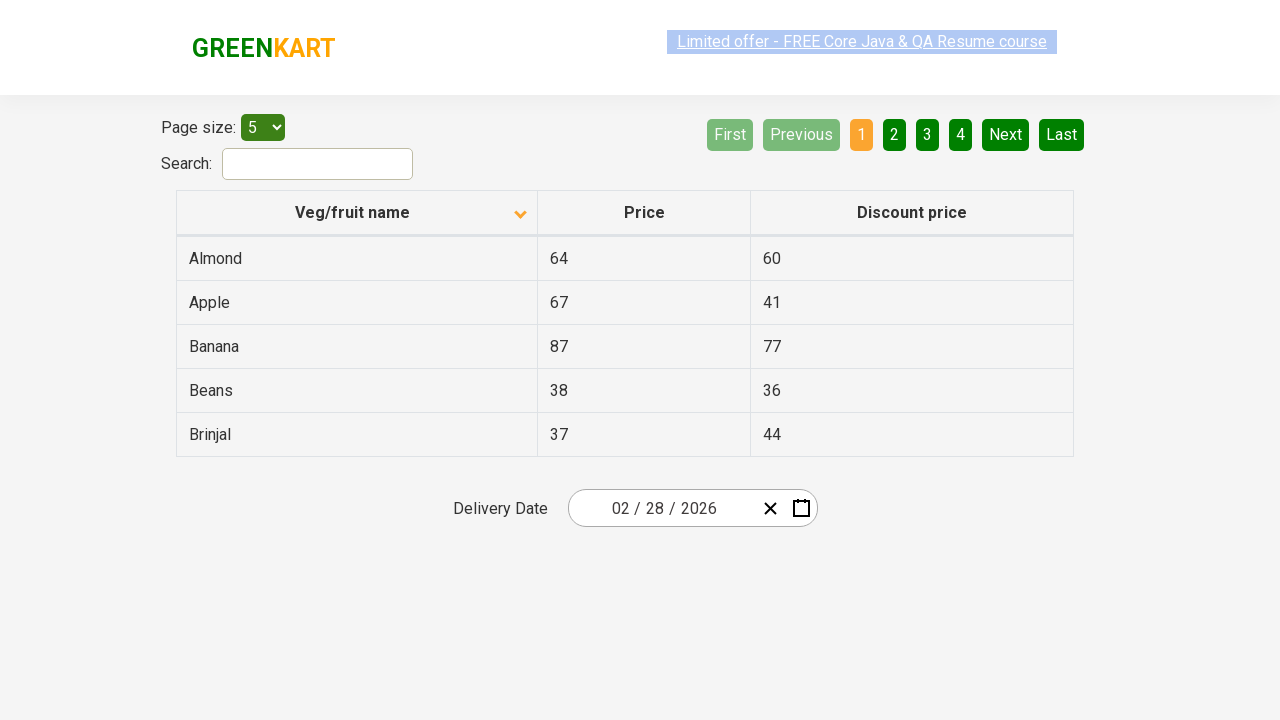

Verified that table items are sorted alphabetically - assertion passed
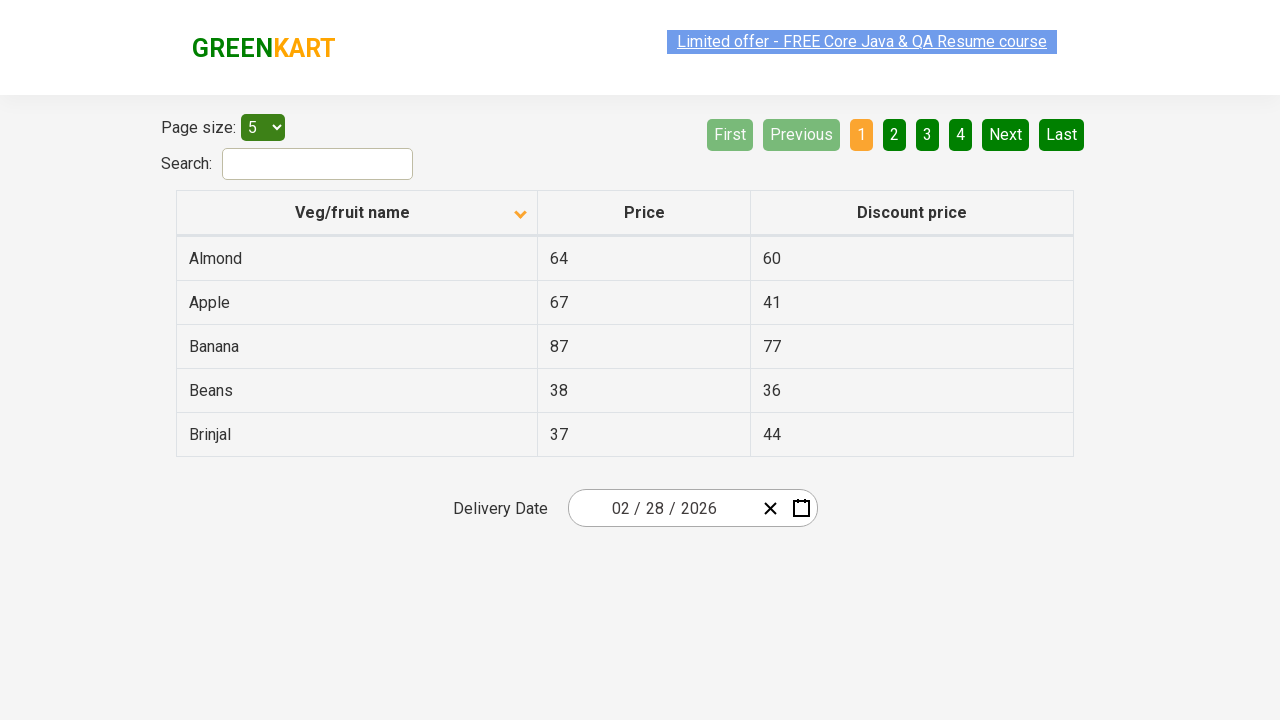

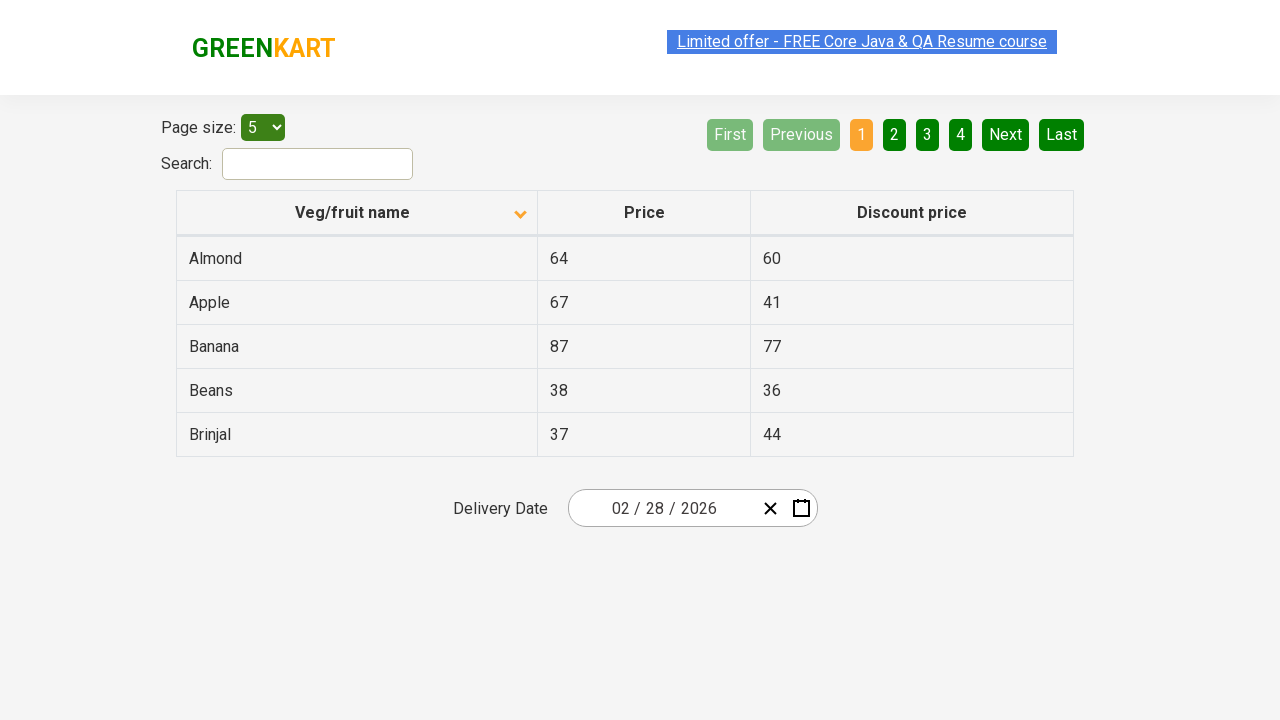